Tests that clicking the Email column header sorts the table data alphabetically in ascending order.

Starting URL: http://the-internet.herokuapp.com/tables

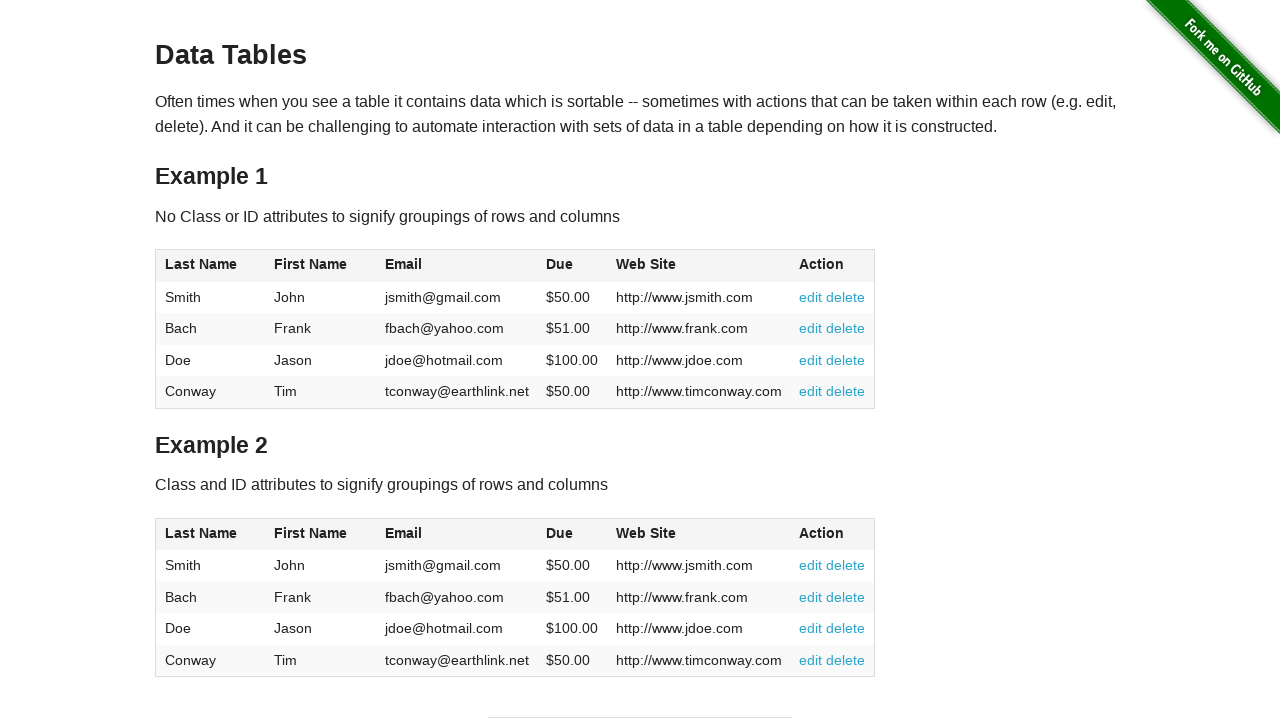

Clicked Email column header to sort table at (457, 266) on #table1 thead tr th:nth-of-type(3)
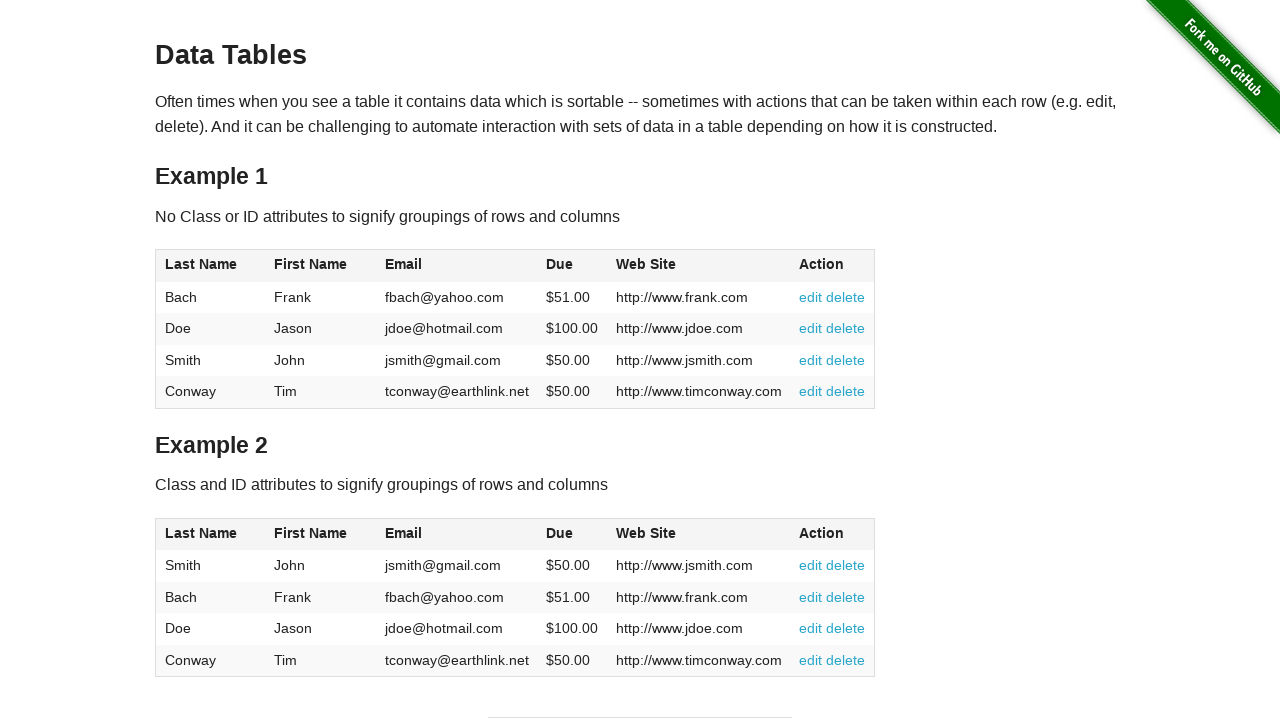

Verified table data sorted by Email column in ascending order
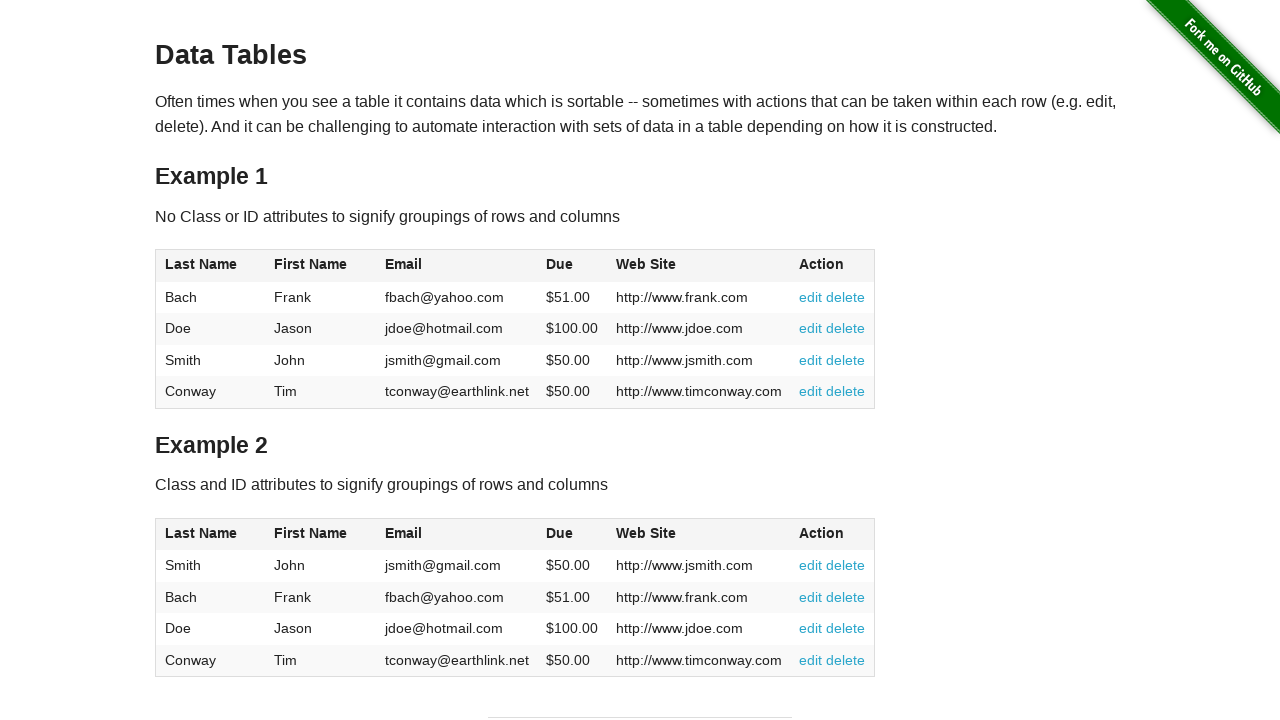

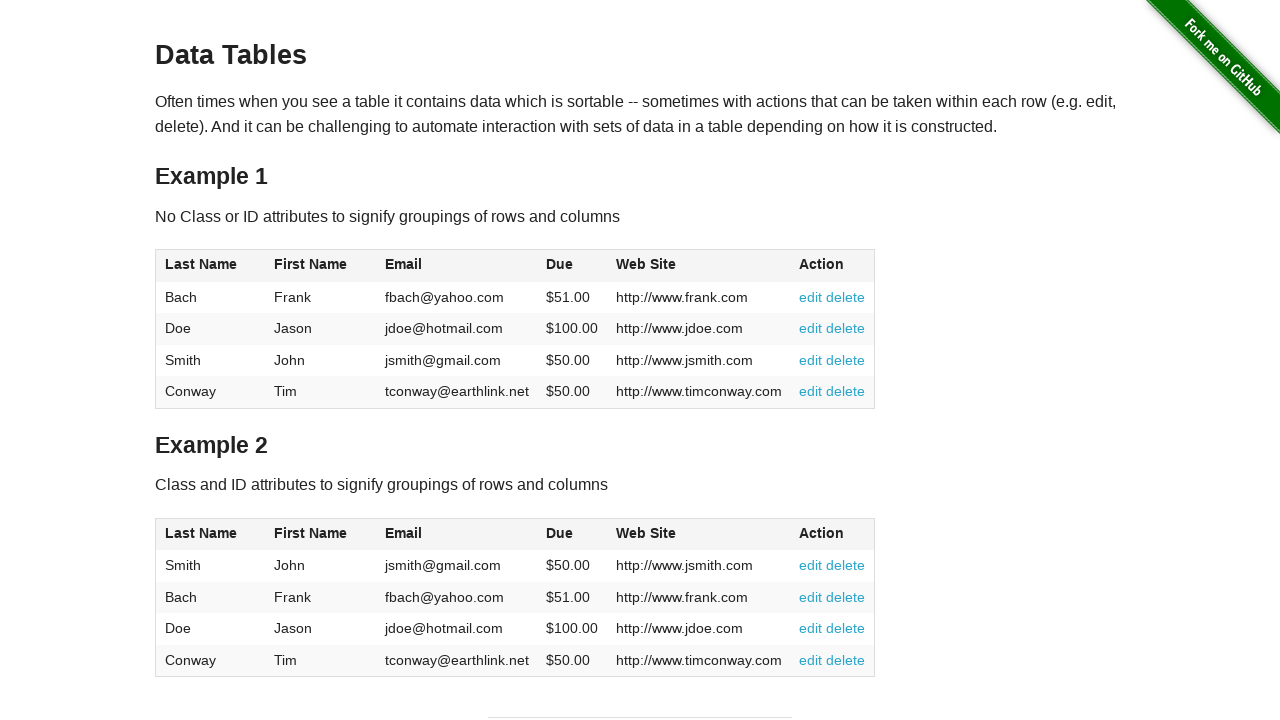